Tests alert handling by clicking a button that triggers a JavaScript alert and then accepting/dismissing the alert dialog

Starting URL: https://formy-project.herokuapp.com/switch-window

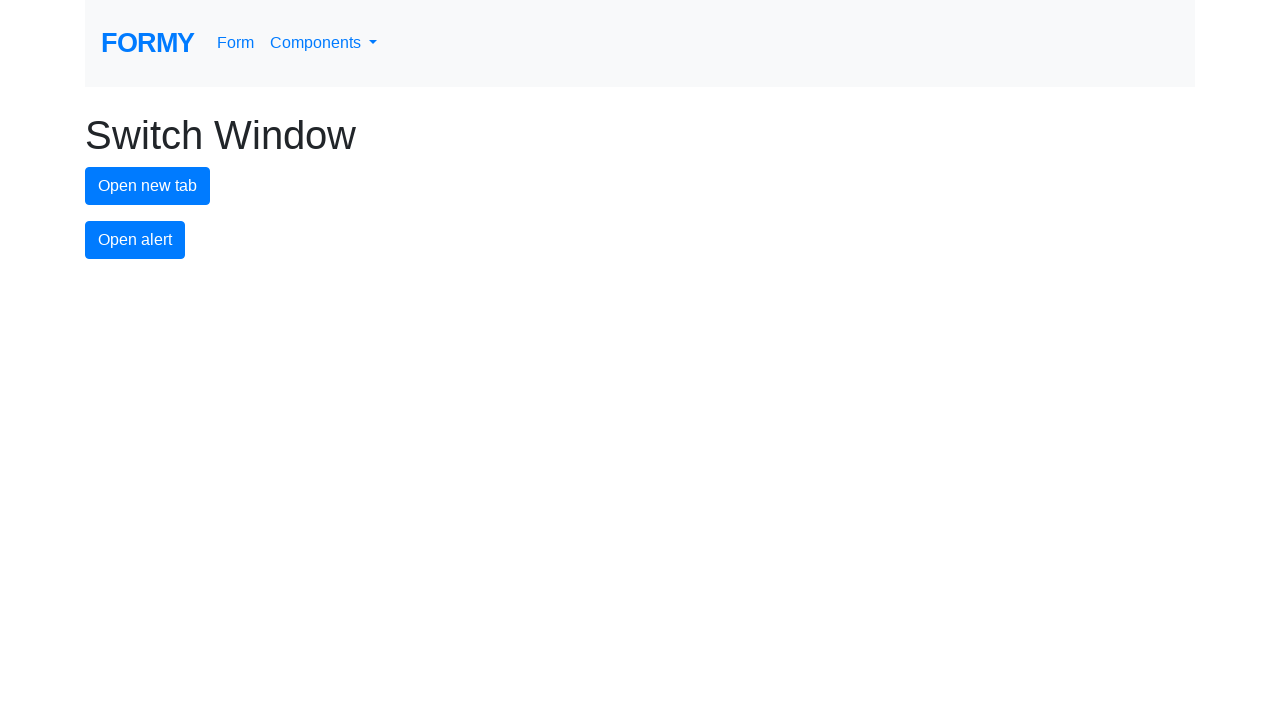

Clicked alert button to trigger JavaScript alert at (135, 240) on #alert-button
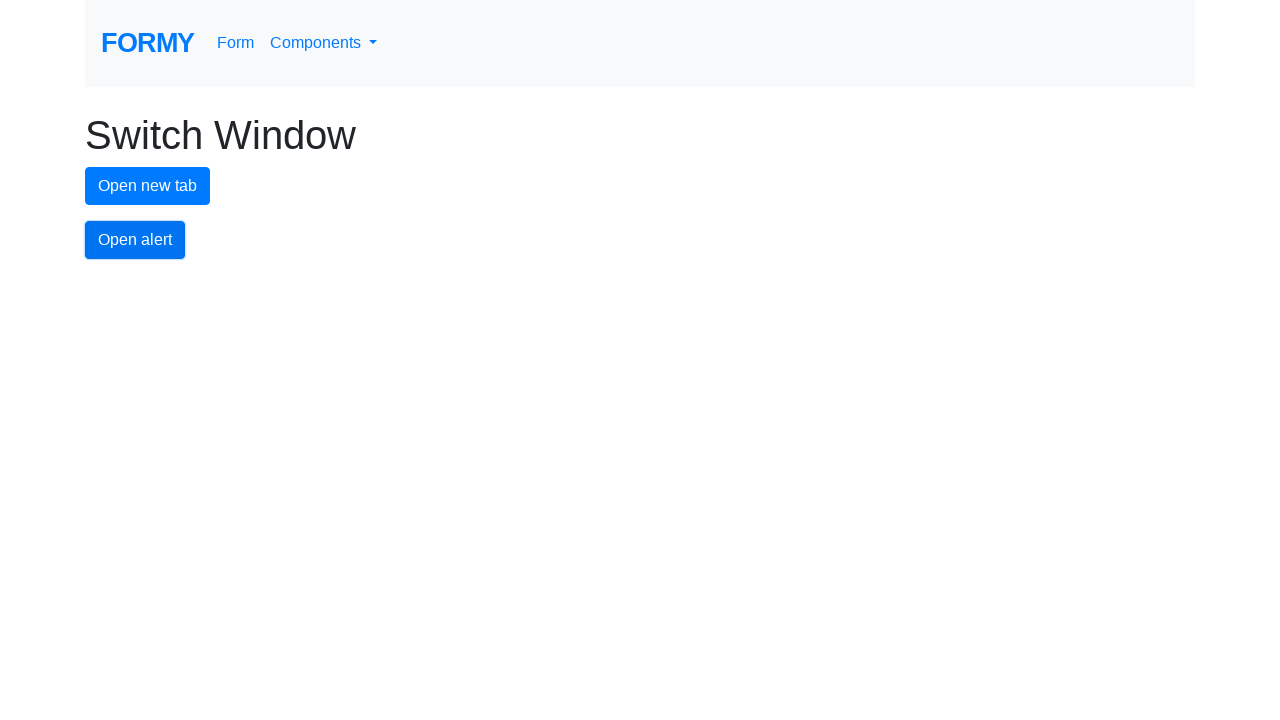

Set up dialog handler to accept alerts
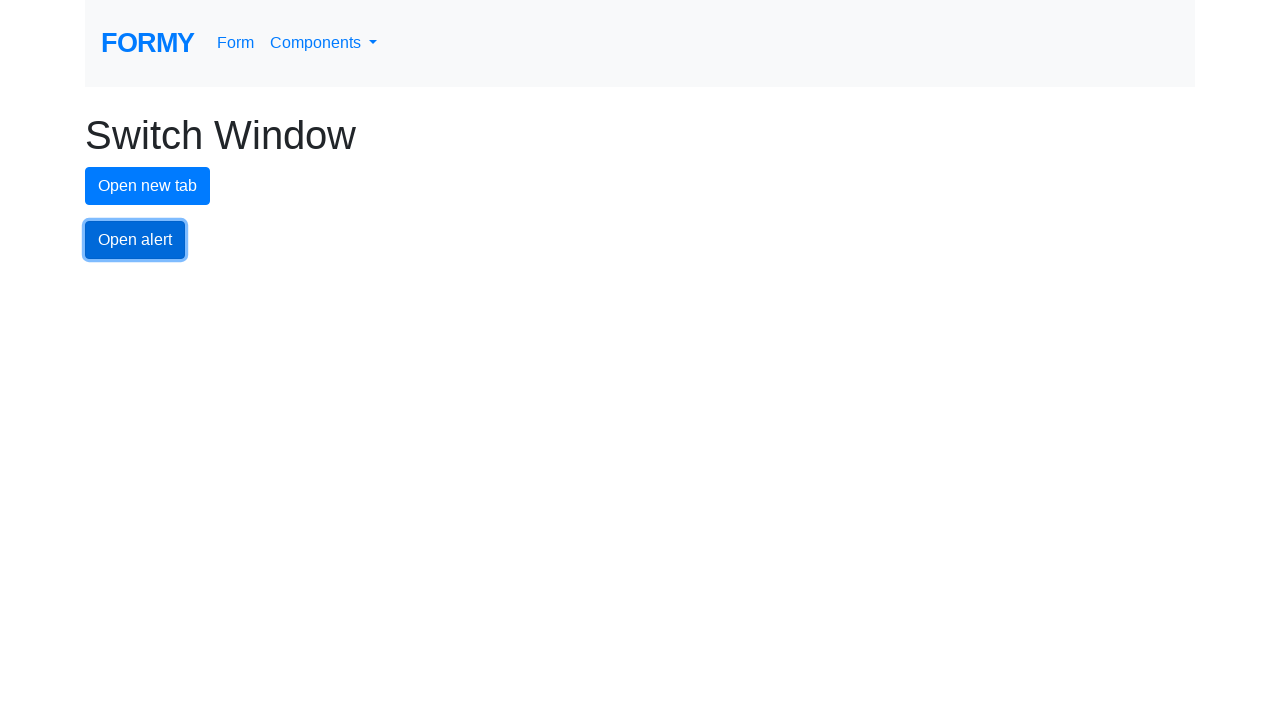

Set up one-time dialog handler to accept alert
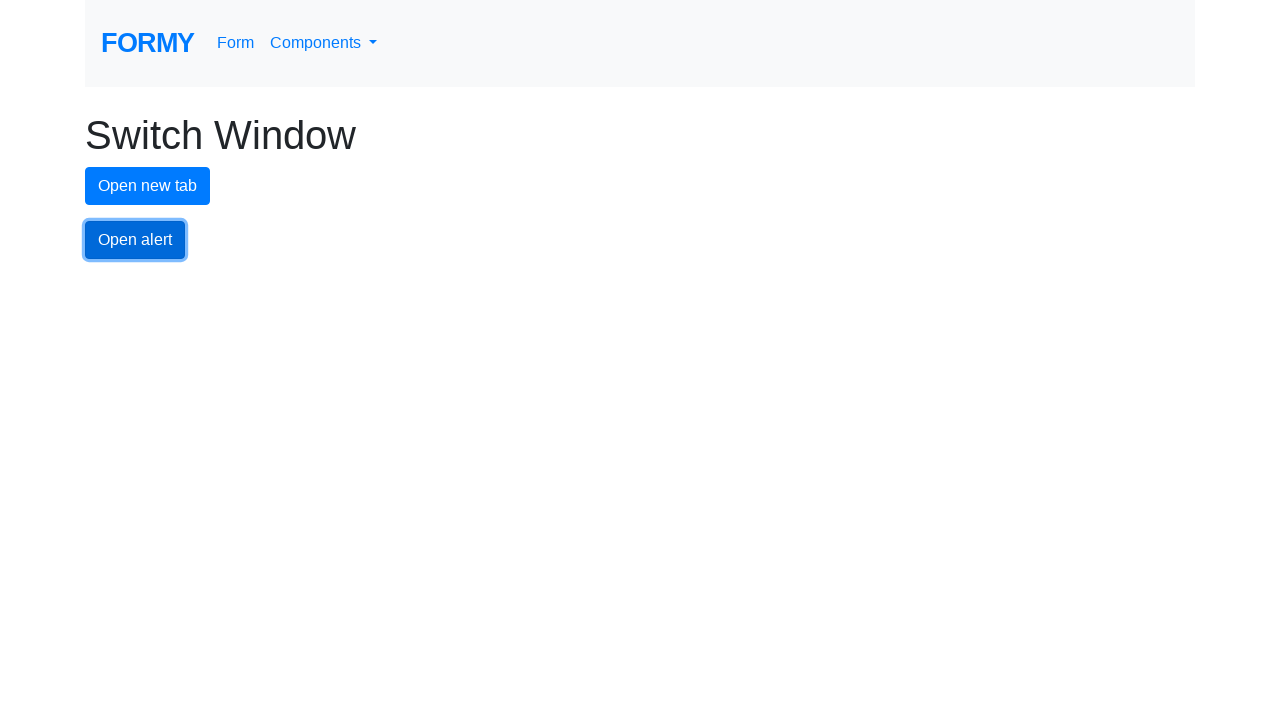

Clicked alert button again to trigger and handle alert dialog at (135, 240) on #alert-button
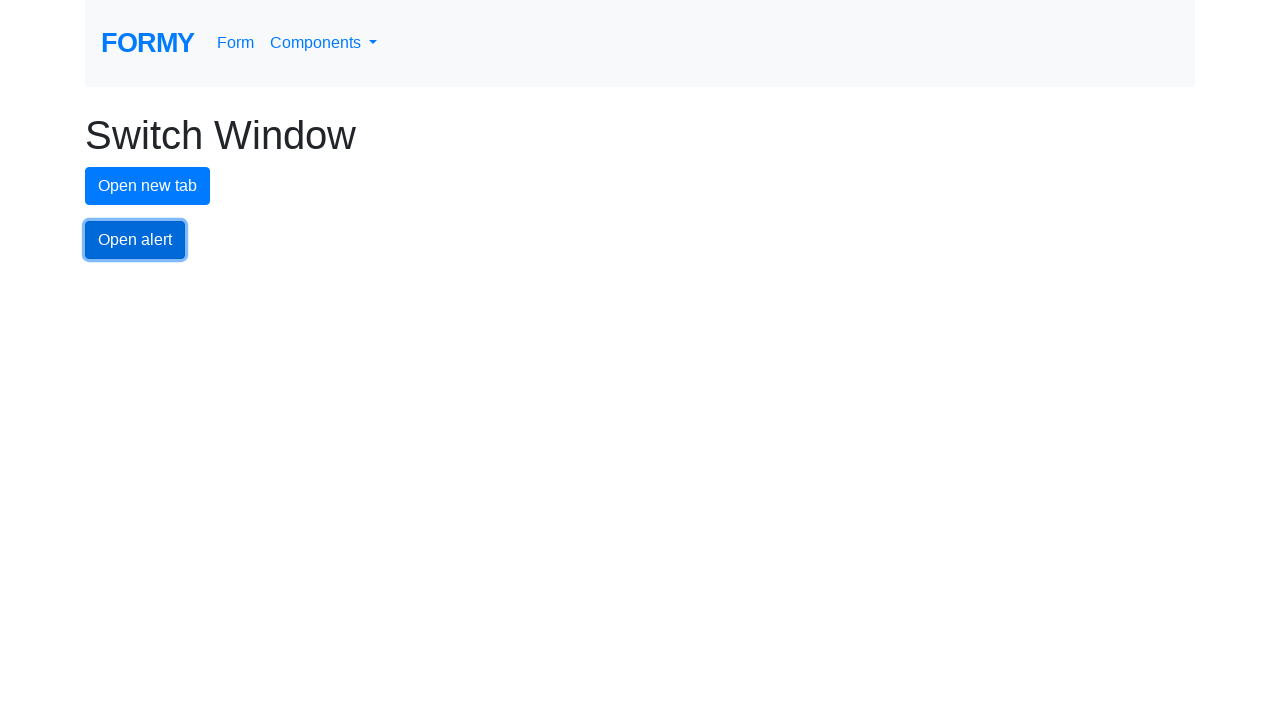

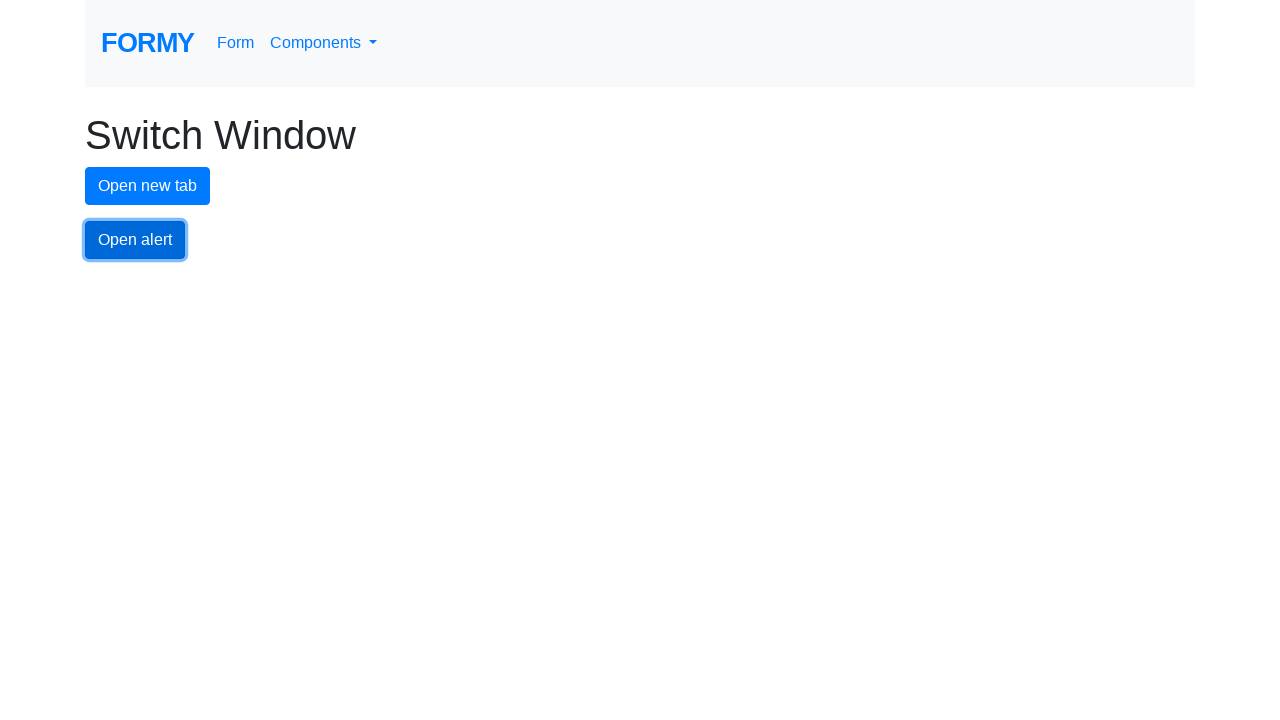